Tests context menu functionality by right-clicking on an element and handling the resulting alert dialog

Starting URL: https://the-internet.herokuapp.com/

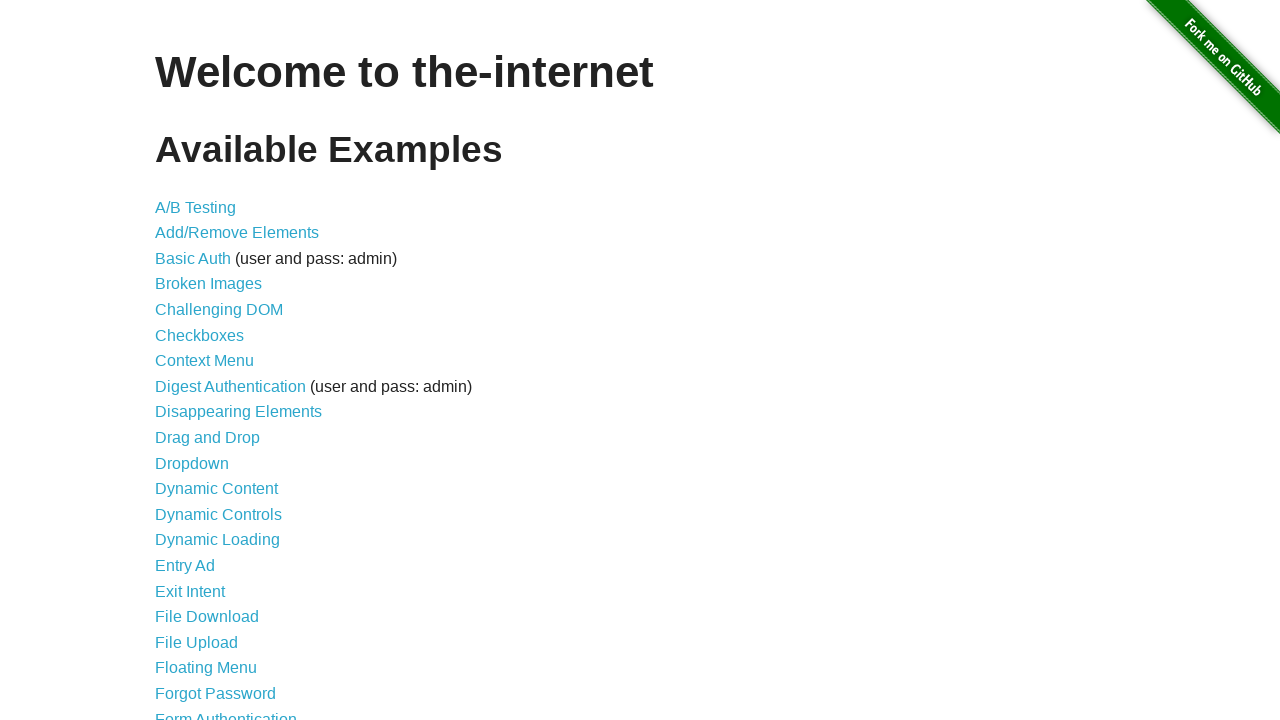

Clicked on Context Menu link at (204, 361) on text=Context Menu
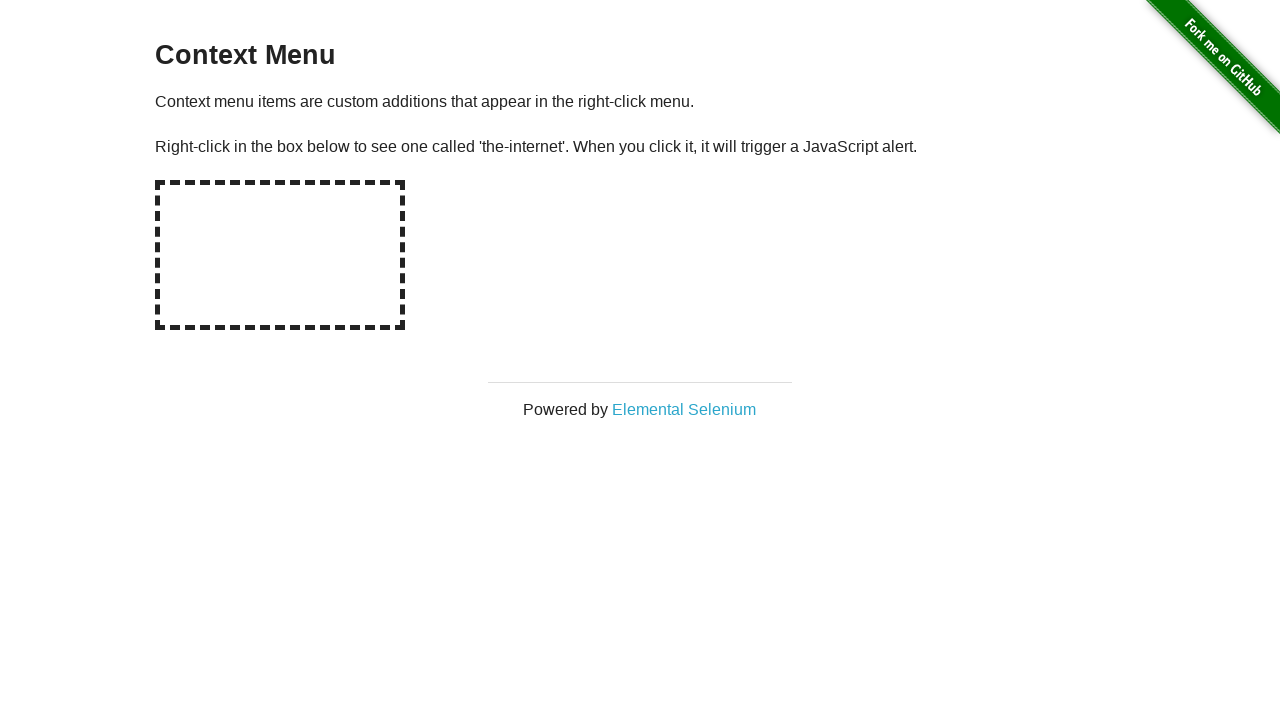

Hot-spot element became visible
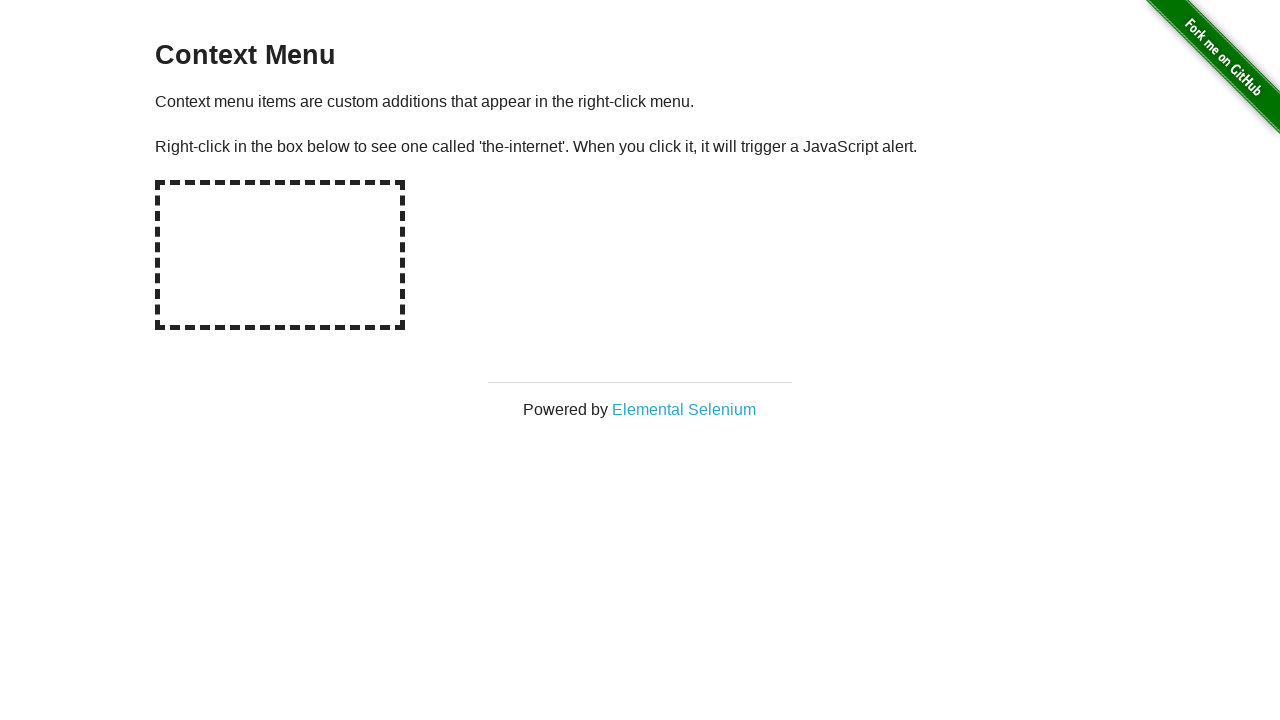

Right-clicked on hot-spot element to open context menu at (280, 255) on #hot-spot
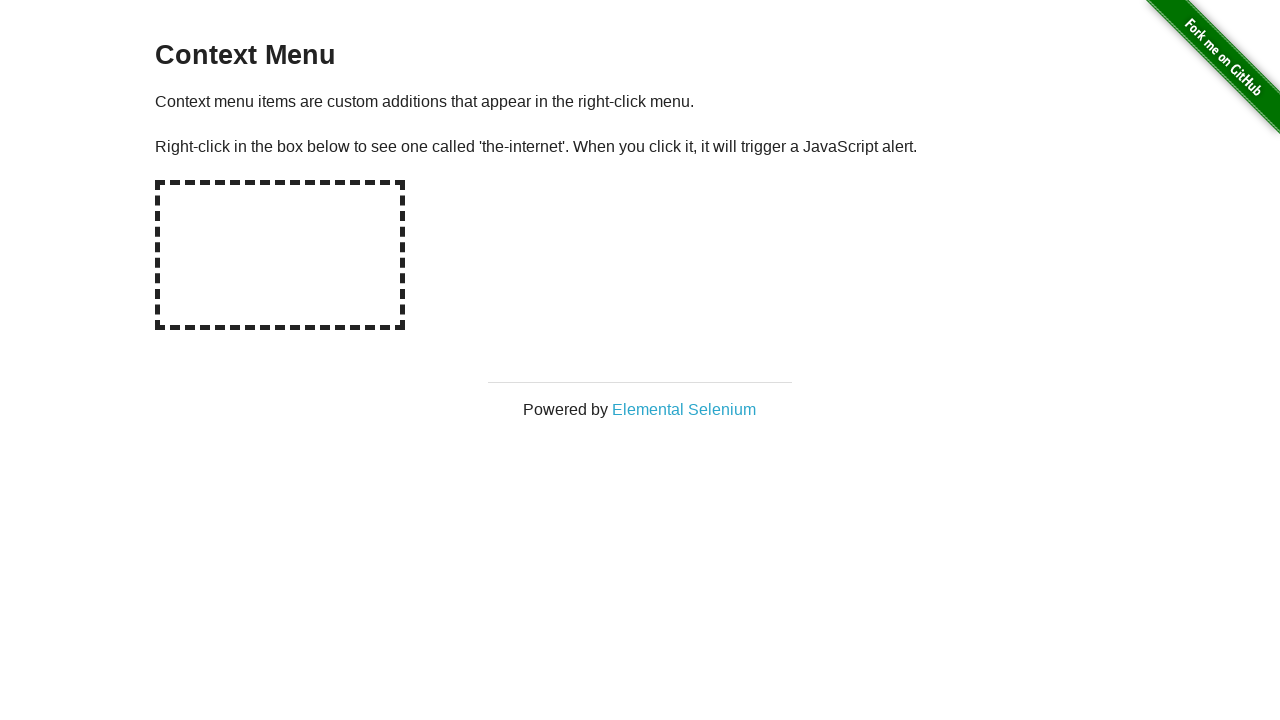

Set up dialog handler to accept alerts
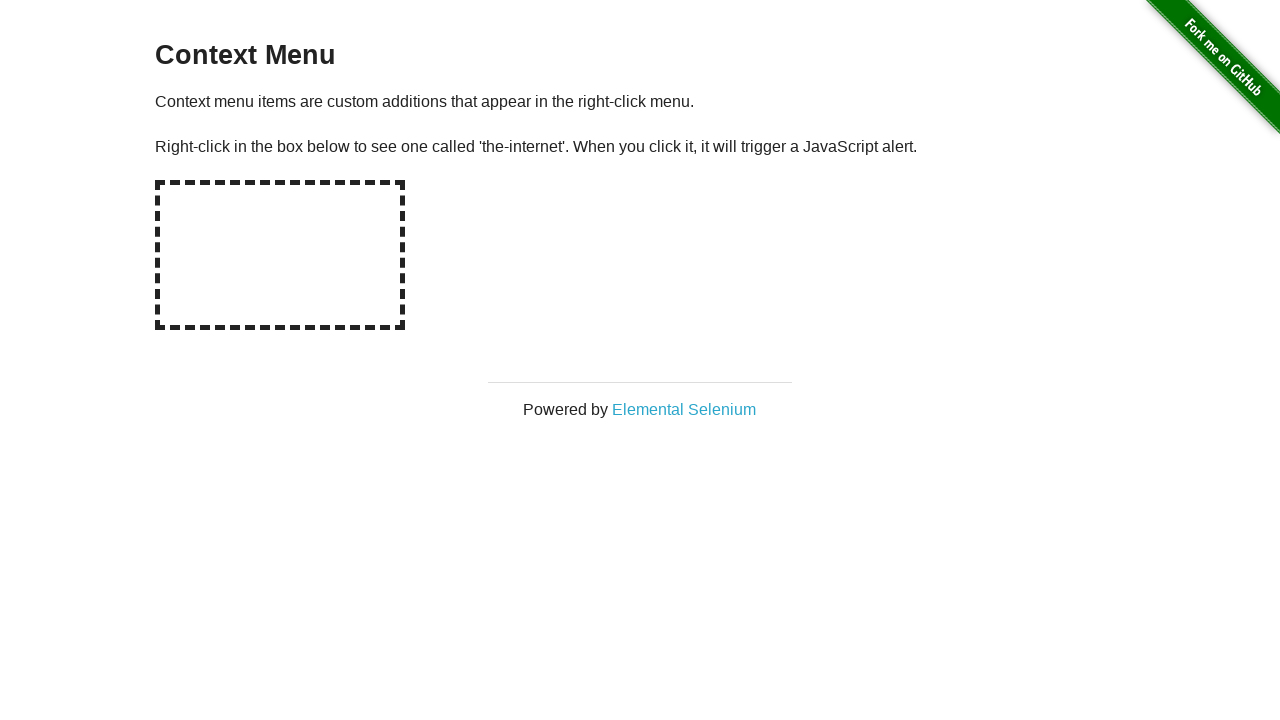

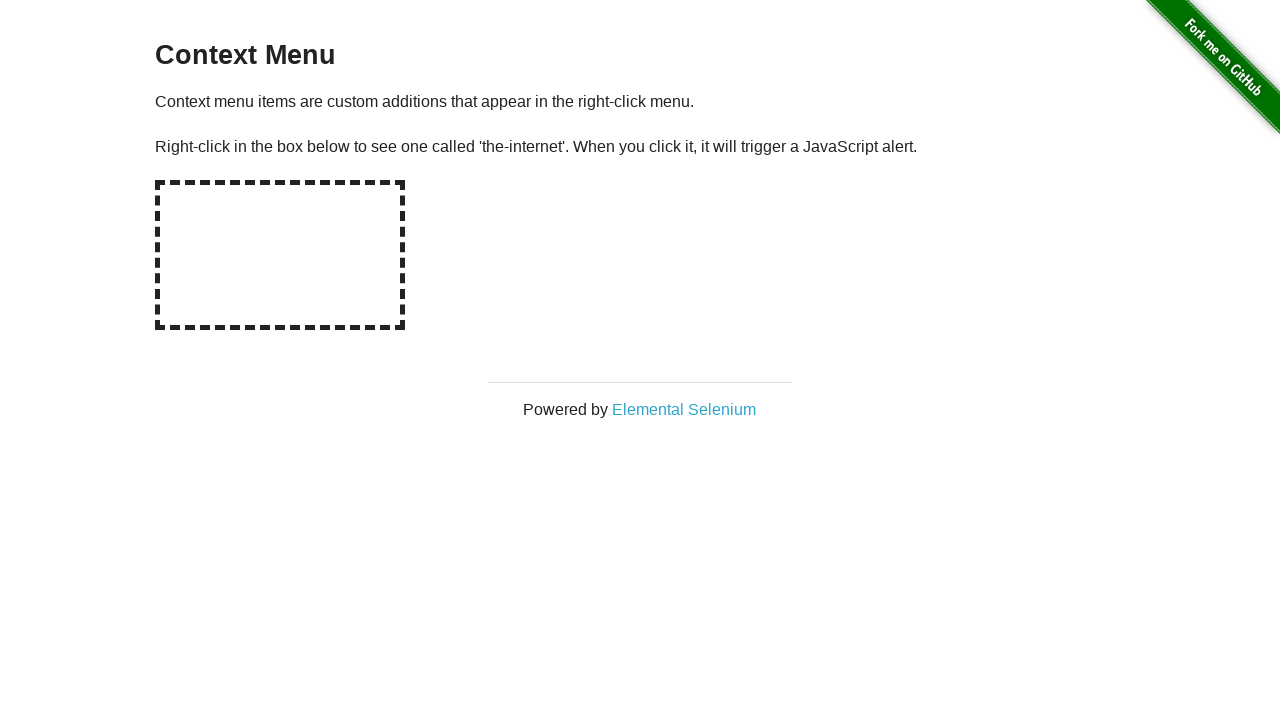